Tests the PDF to Word conversion page by clicking the file upload button to initiate file selection for PDF conversion.

Starting URL: https://ilovepdf.com/pdf_to_word

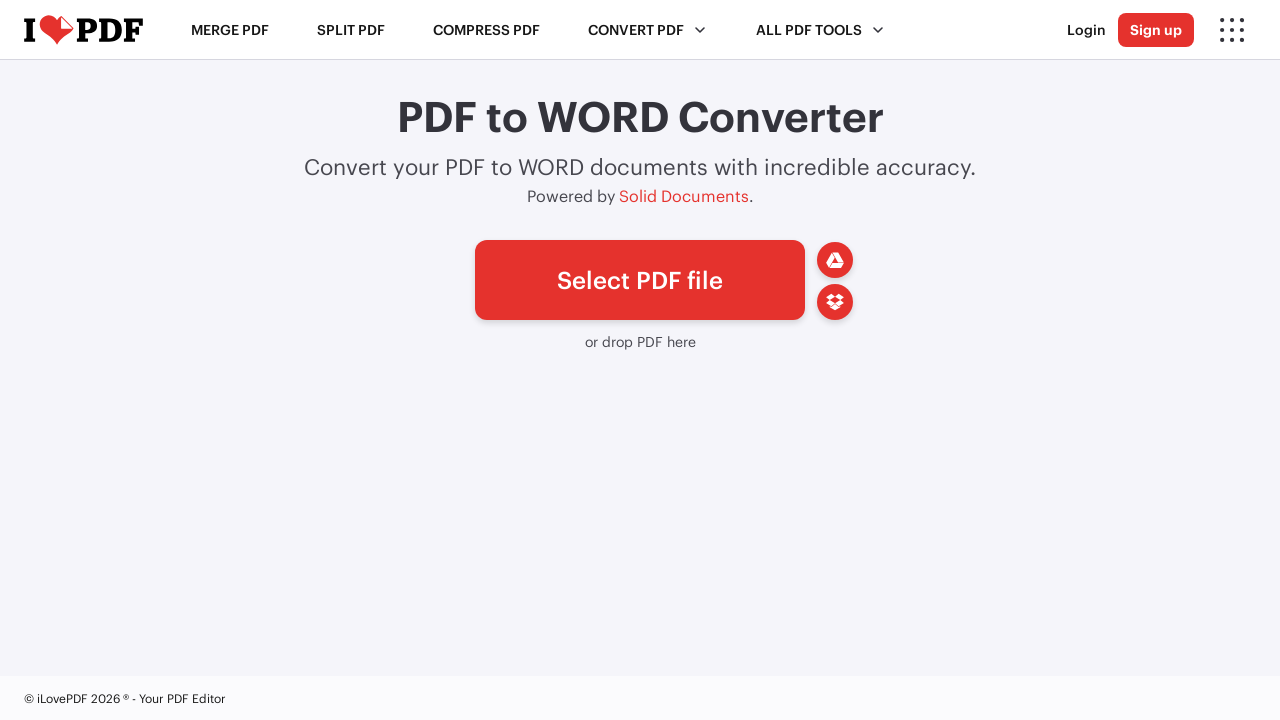

File picker button element became available on PDF to Word conversion page
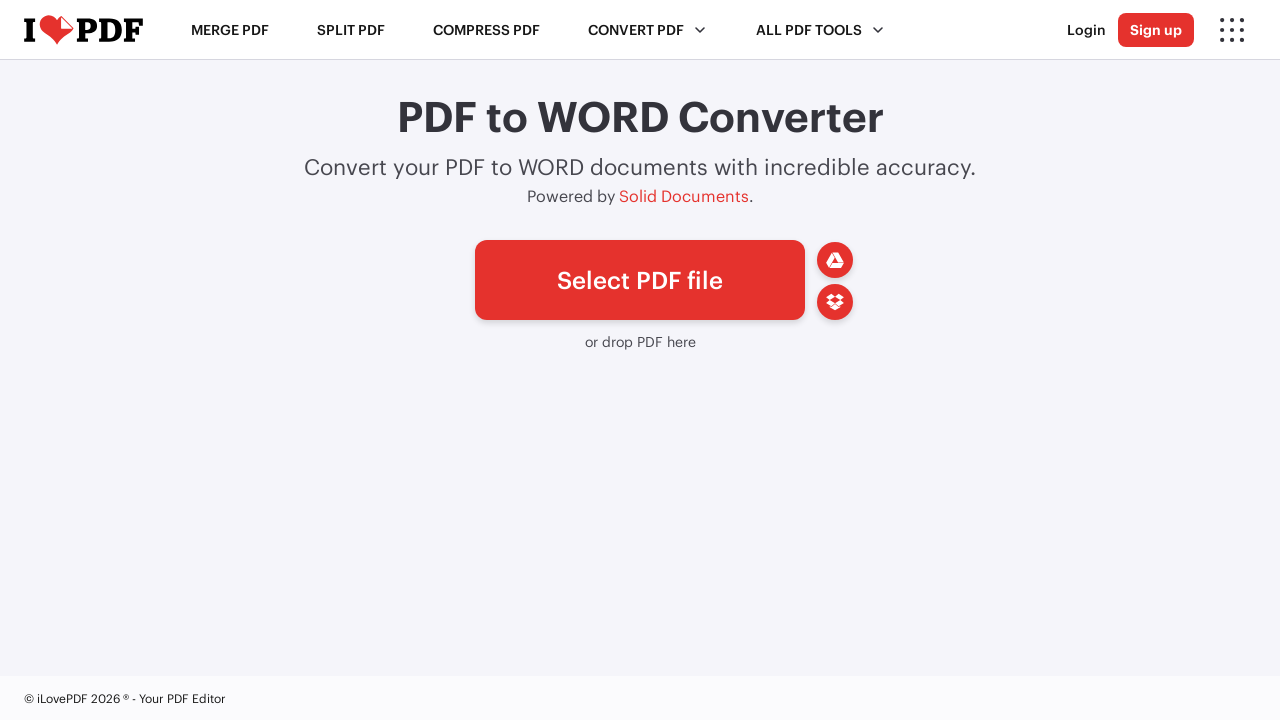

Clicked file upload button to initiate file selection for PDF conversion at (640, 280) on #pickfiles
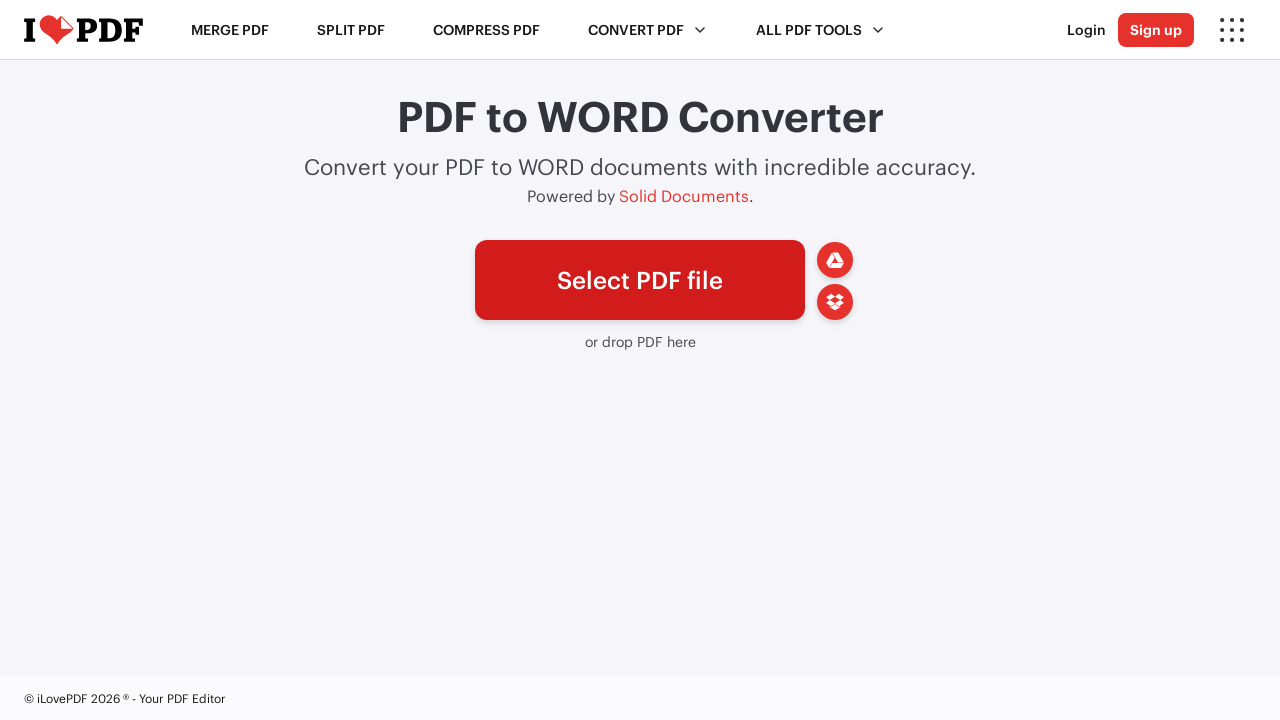

Waited for file dialog to open
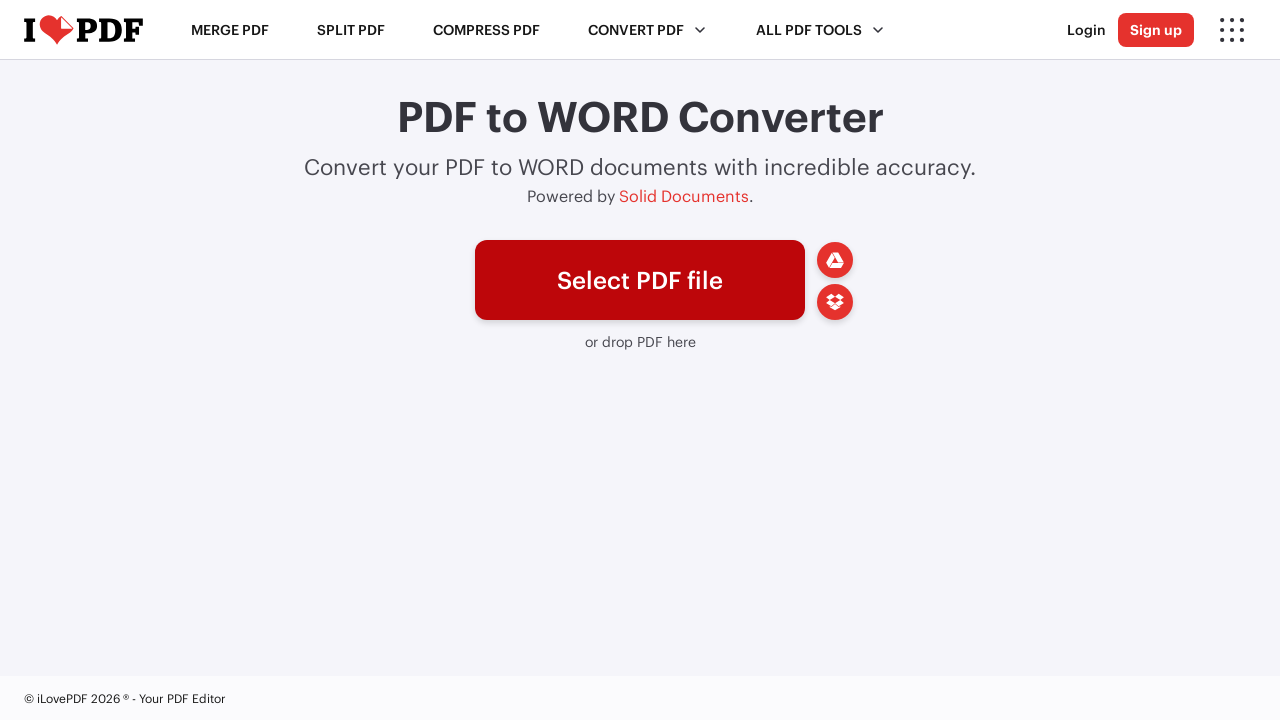

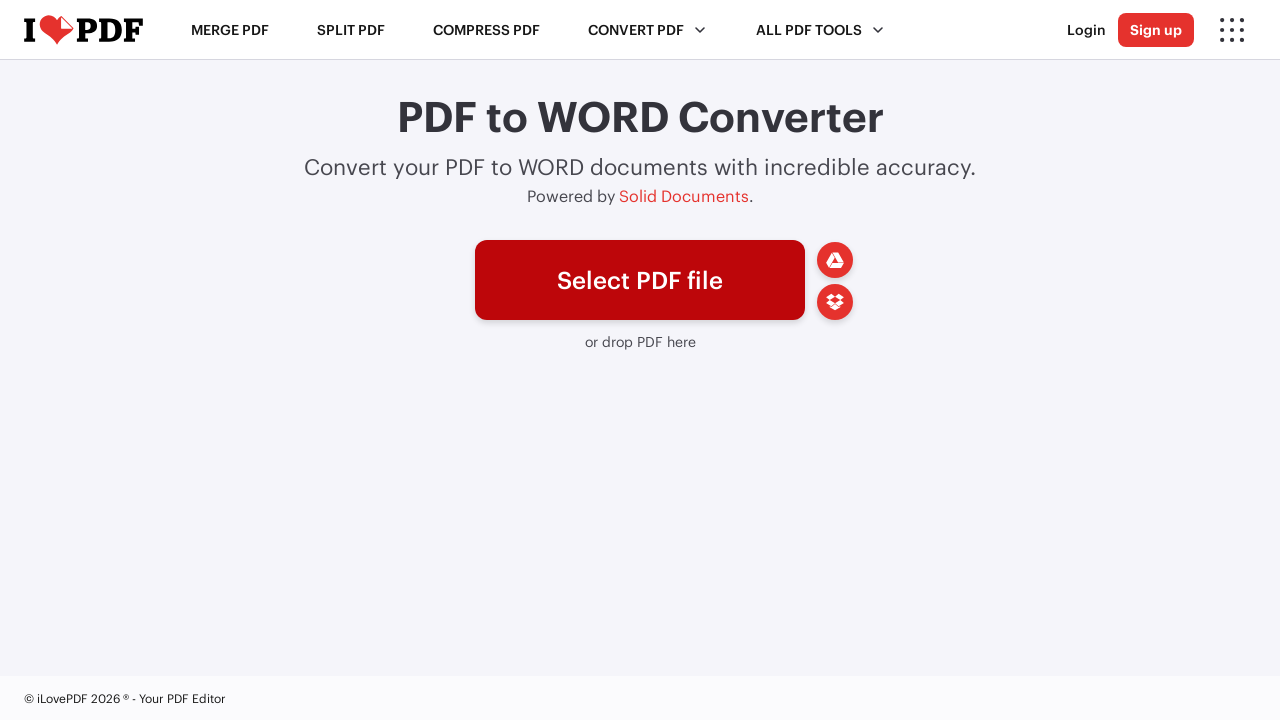